Tests registration form validation when confirm email doesn't match the original email, verifying the mismatch error message is displayed.

Starting URL: https://alada.vn/tai-khoan/dang-ky.html

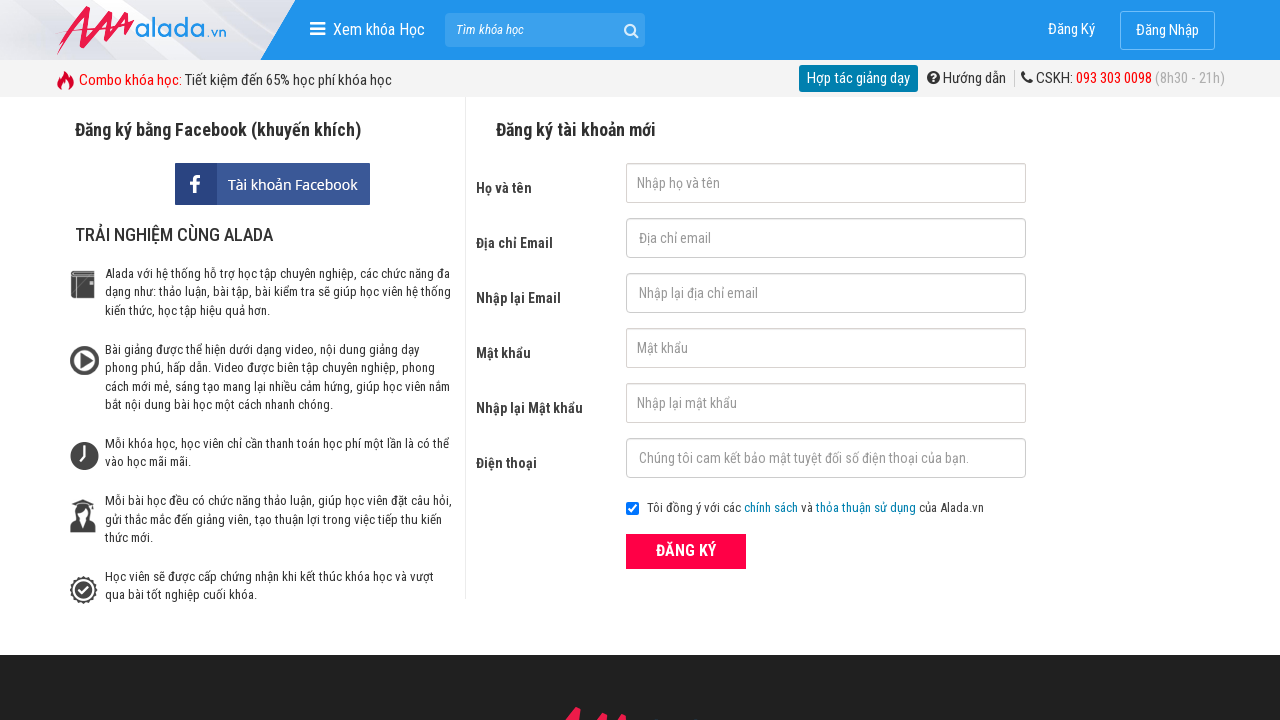

Navigated to registration page
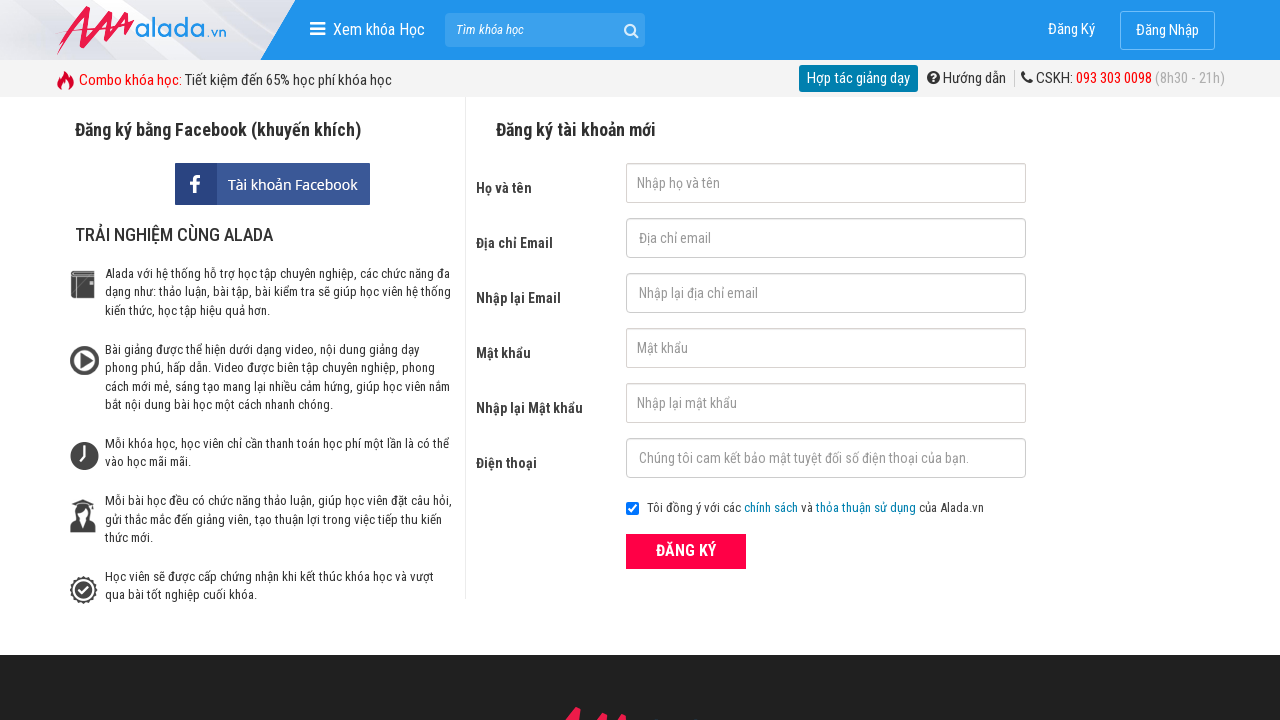

Filled in name field with 'John Wick' on input#txtFirstname
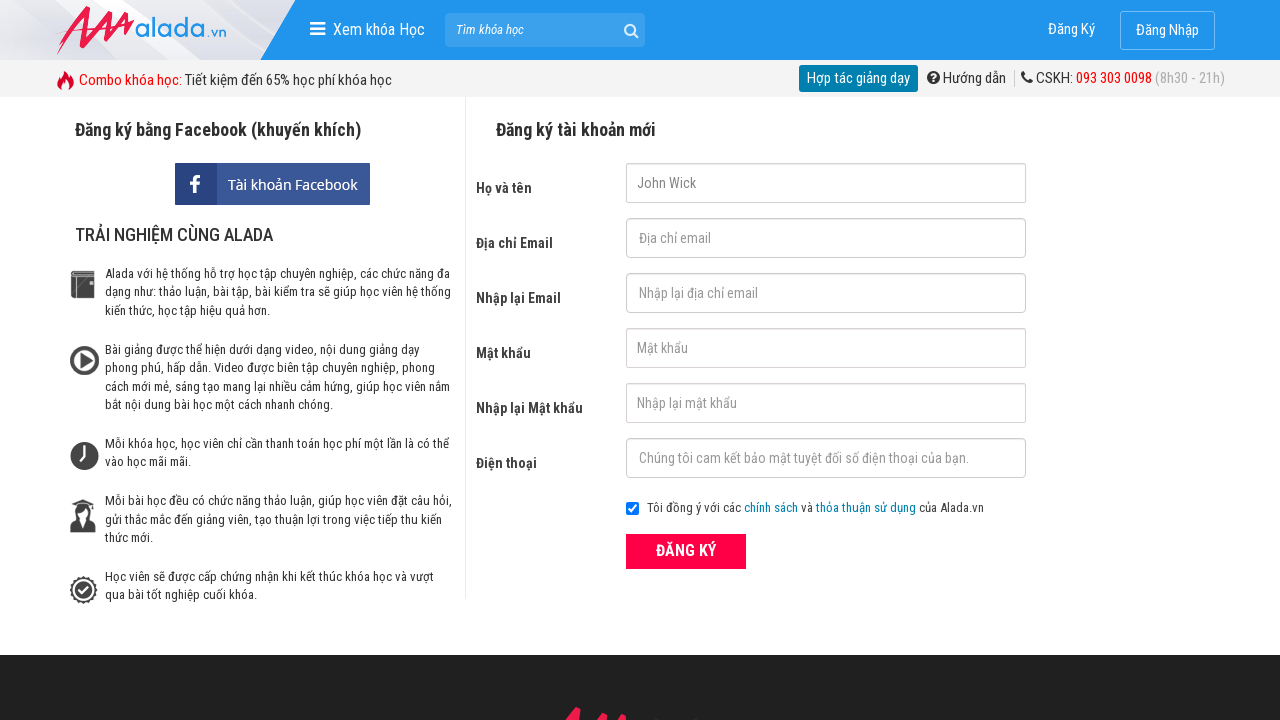

Filled in email field with 'johnwick@gmail.net' on input#txtEmail
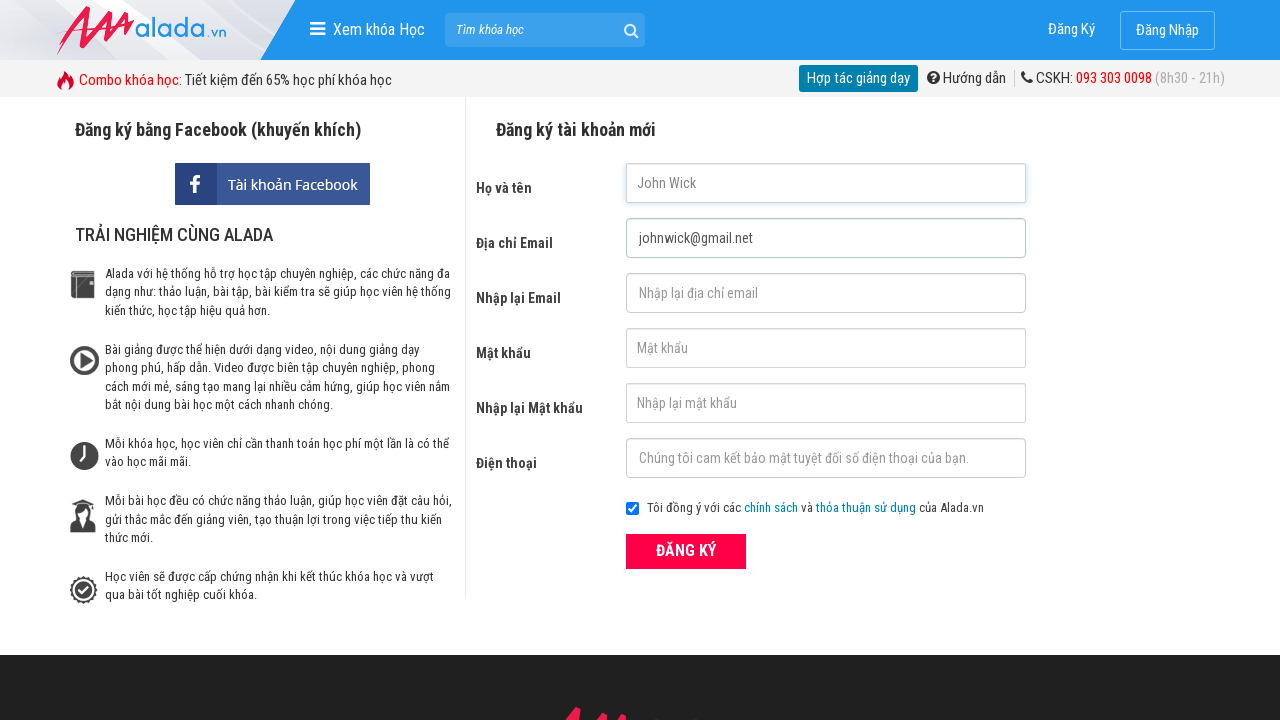

Filled in confirm email field with mismatched email 'johnwick@gmail.com' on input#txtCEmail
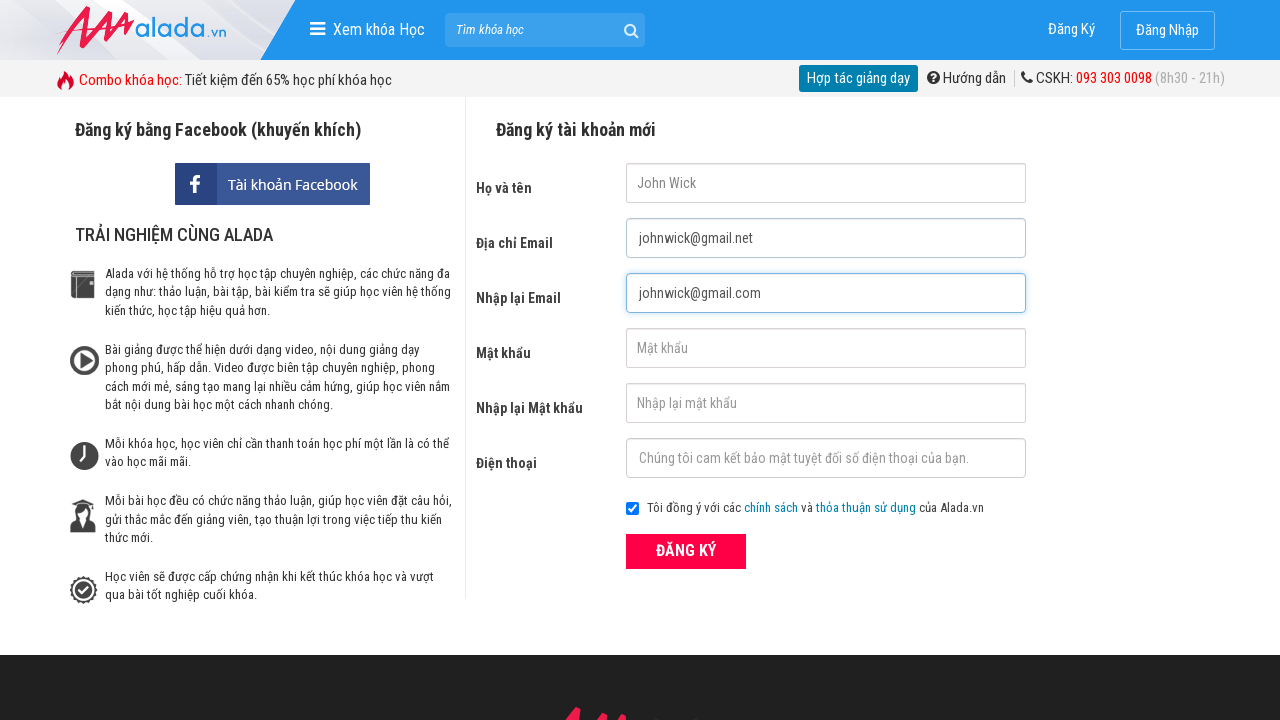

Filled in password field with '123456' on input#txtPassword
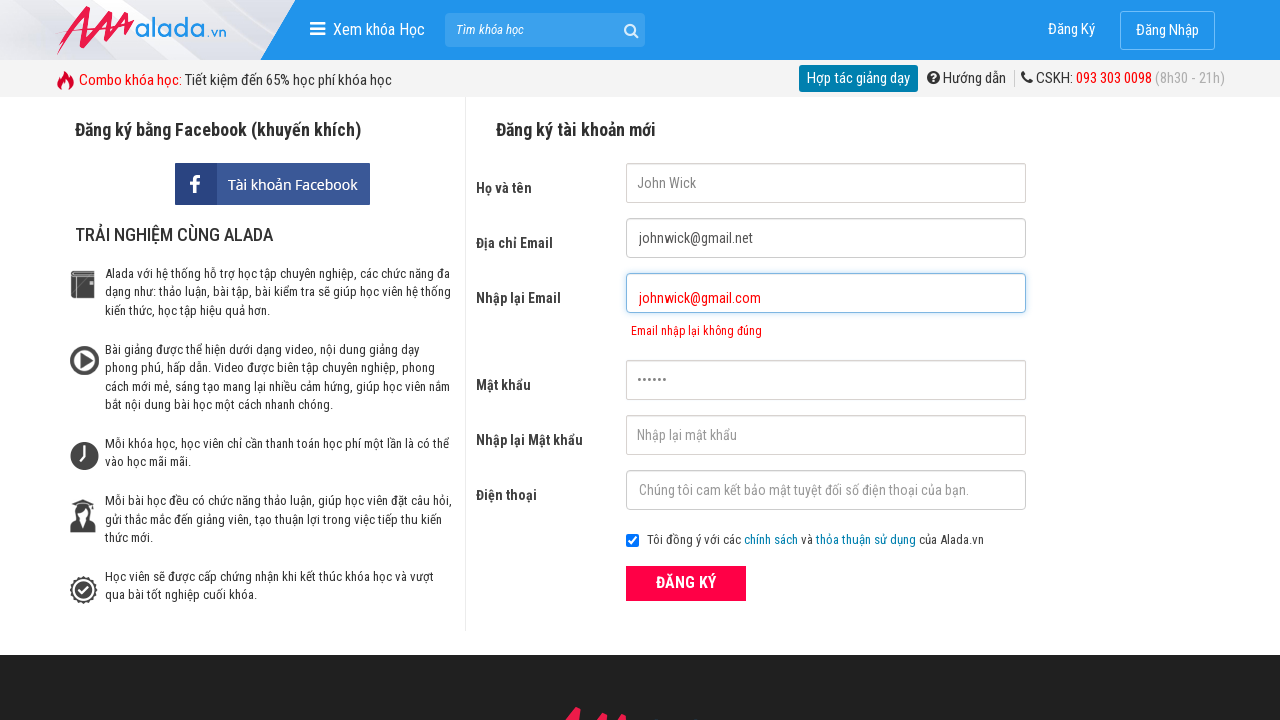

Filled in confirm password field with '123456' on input#txtCPassword
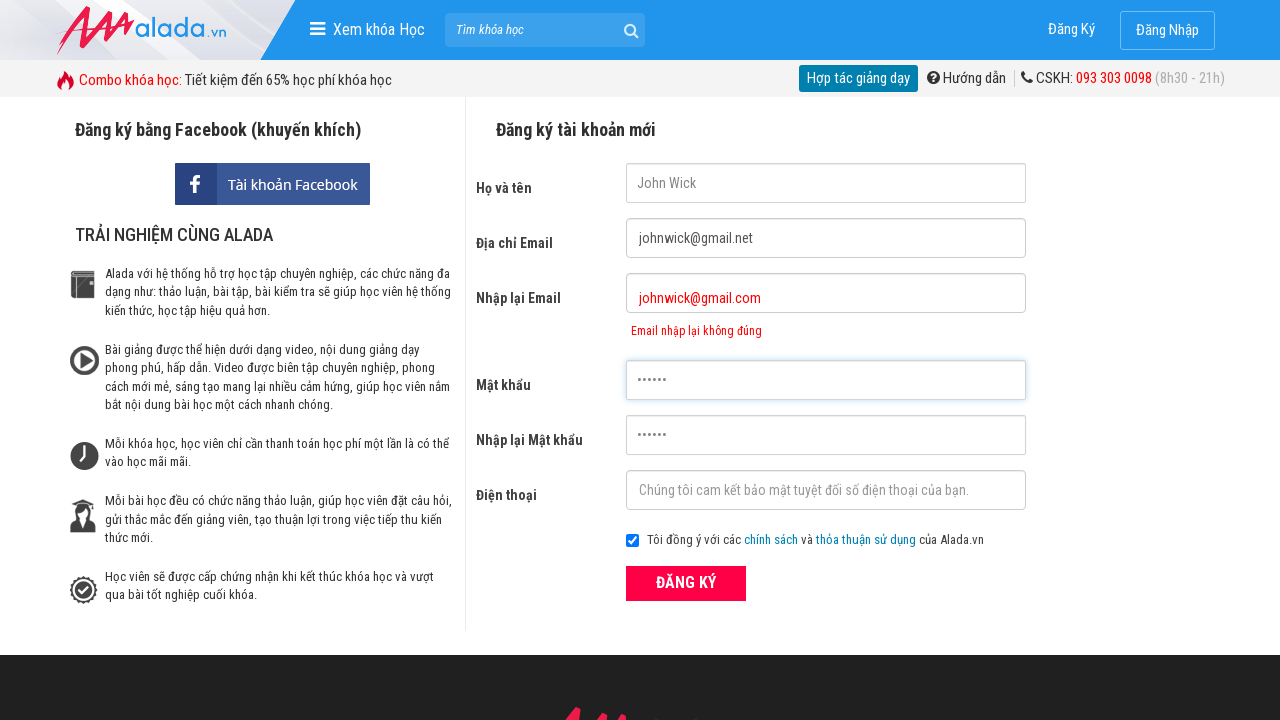

Filled in phone number field with '0987654321' on input#txtPhone
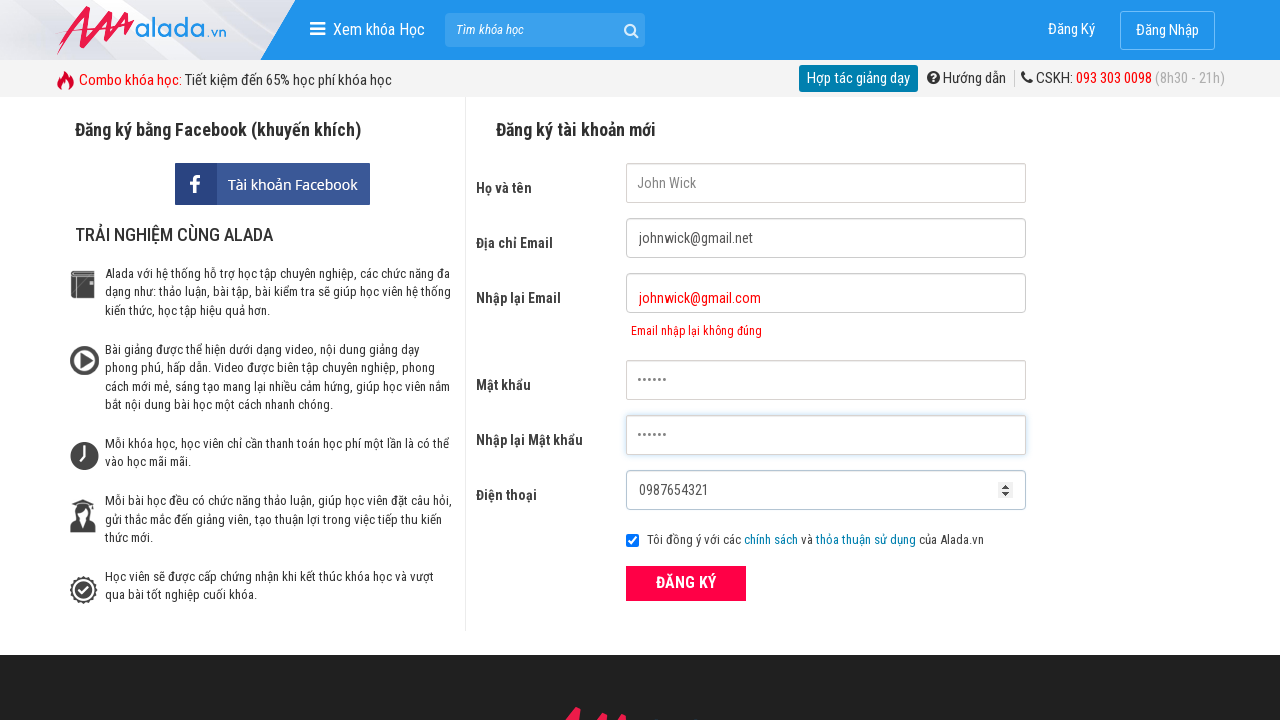

Clicked submit button to submit registration form at (686, 583) on button[type='submit']
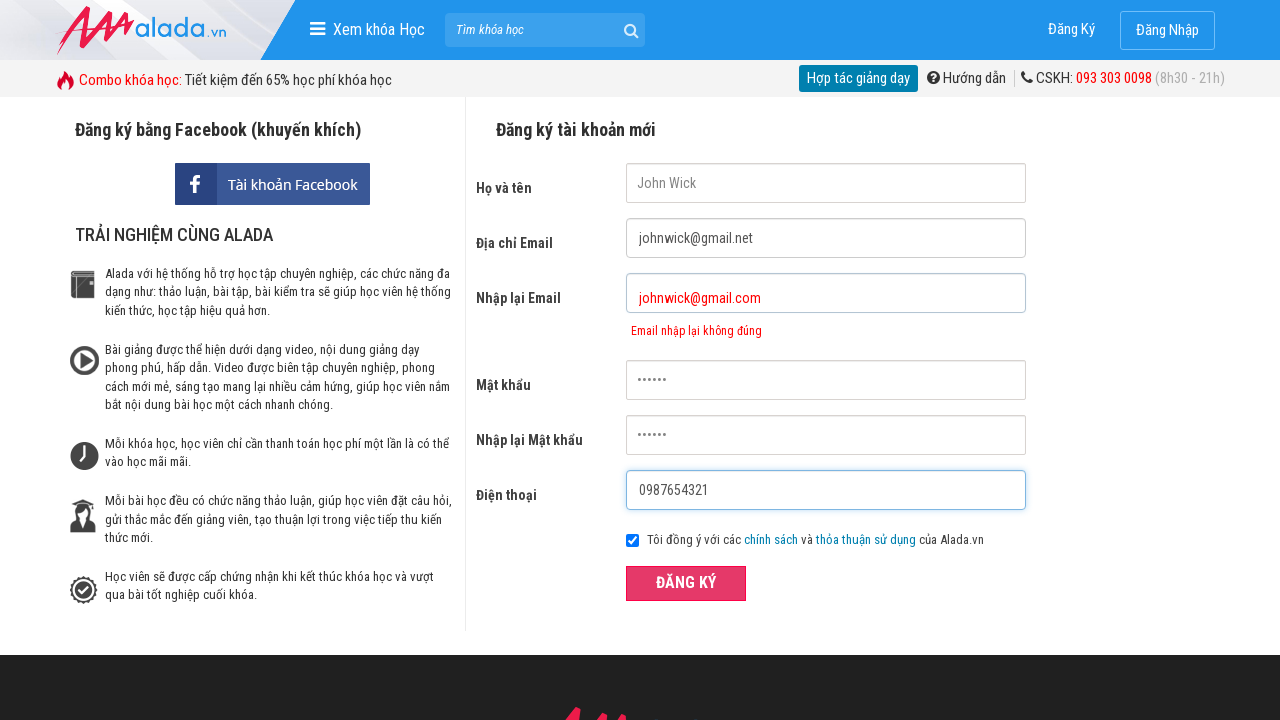

Email mismatch error message appeared
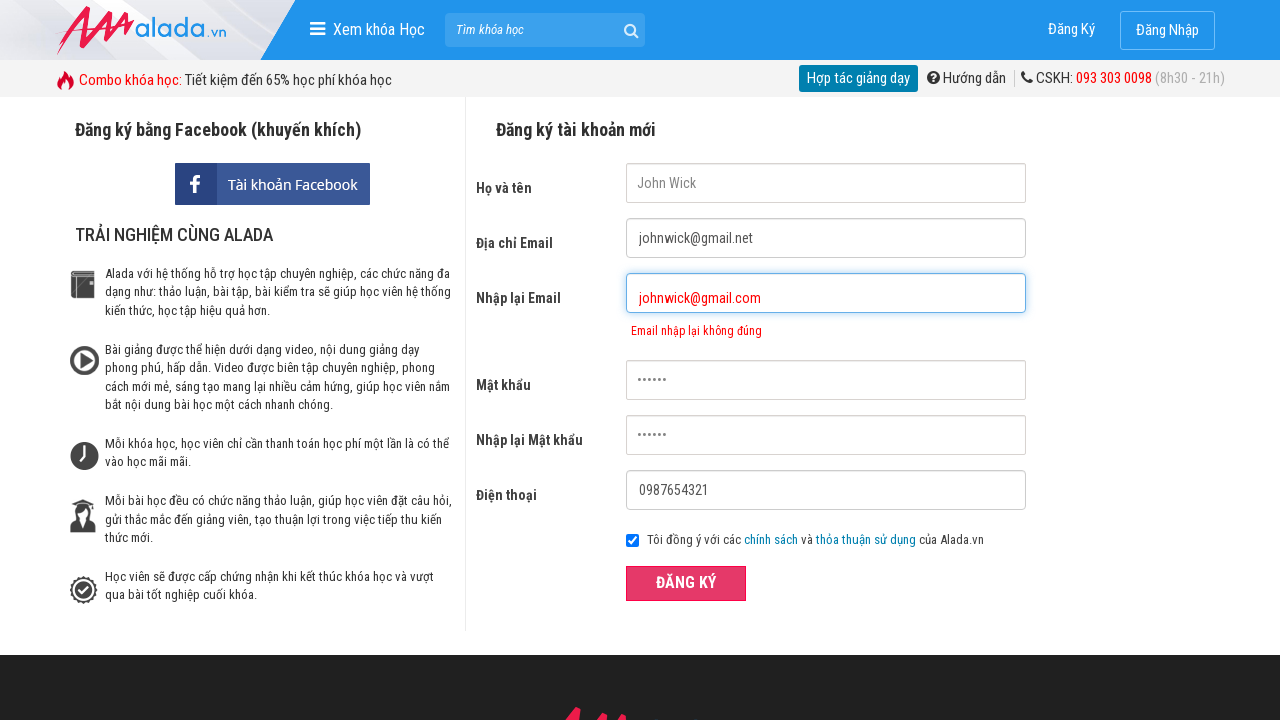

Verified error message 'Email nhập lại không đúng' is displayed for mismatched confirm email
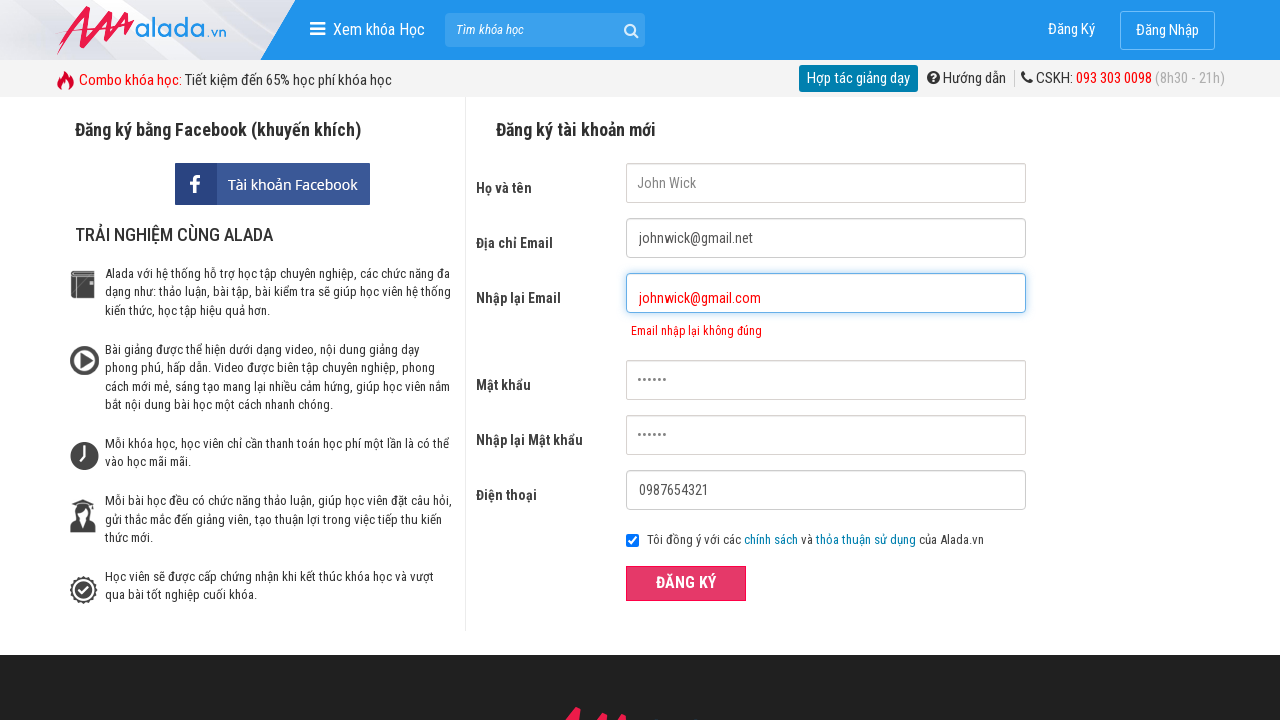

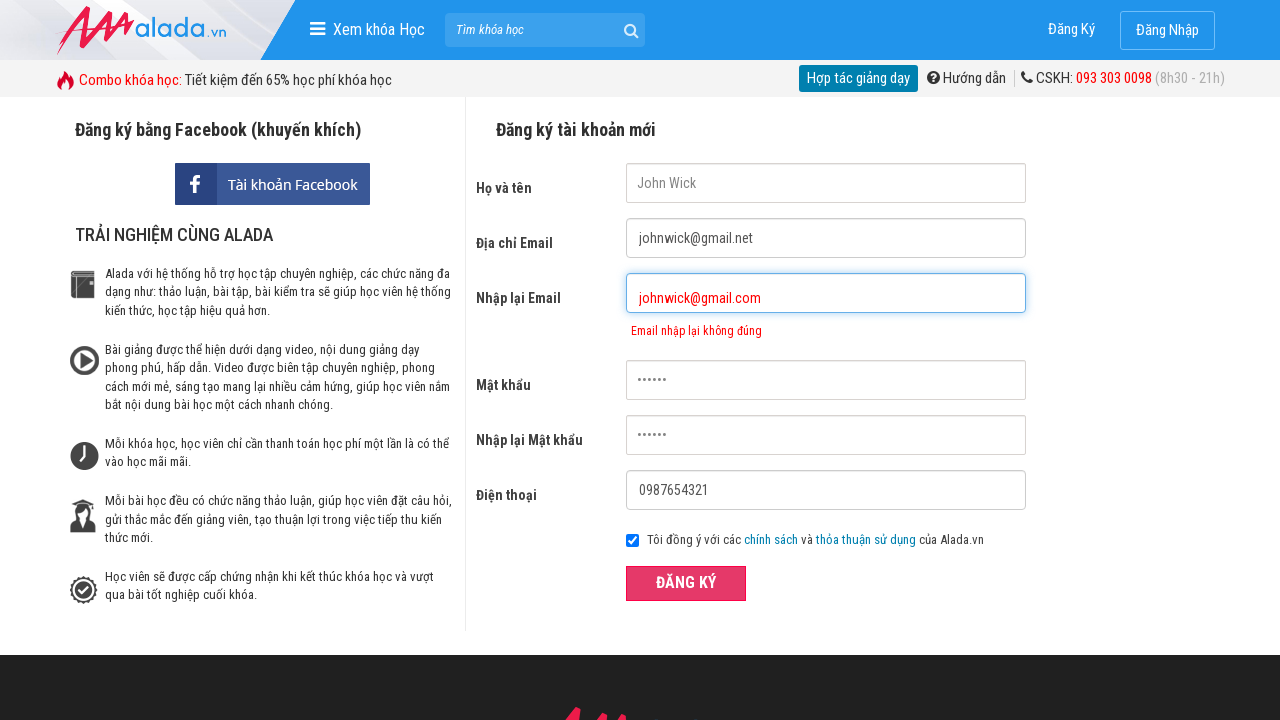